Demonstrates browser navigation methods by navigating between two URLs, then using back, forward, and refresh actions

Starting URL: https://testautomationpractice.blogspot.com/

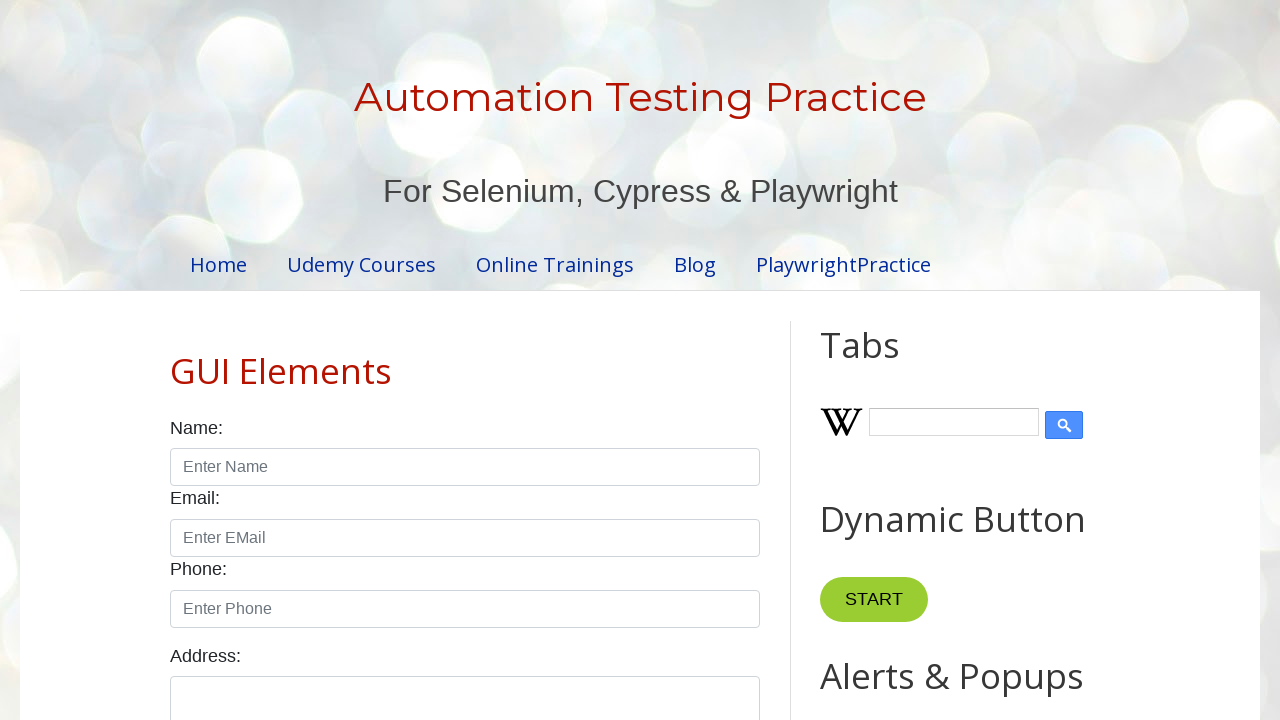

Navigated to OpenCart demo site at https://demo.opencart.com/
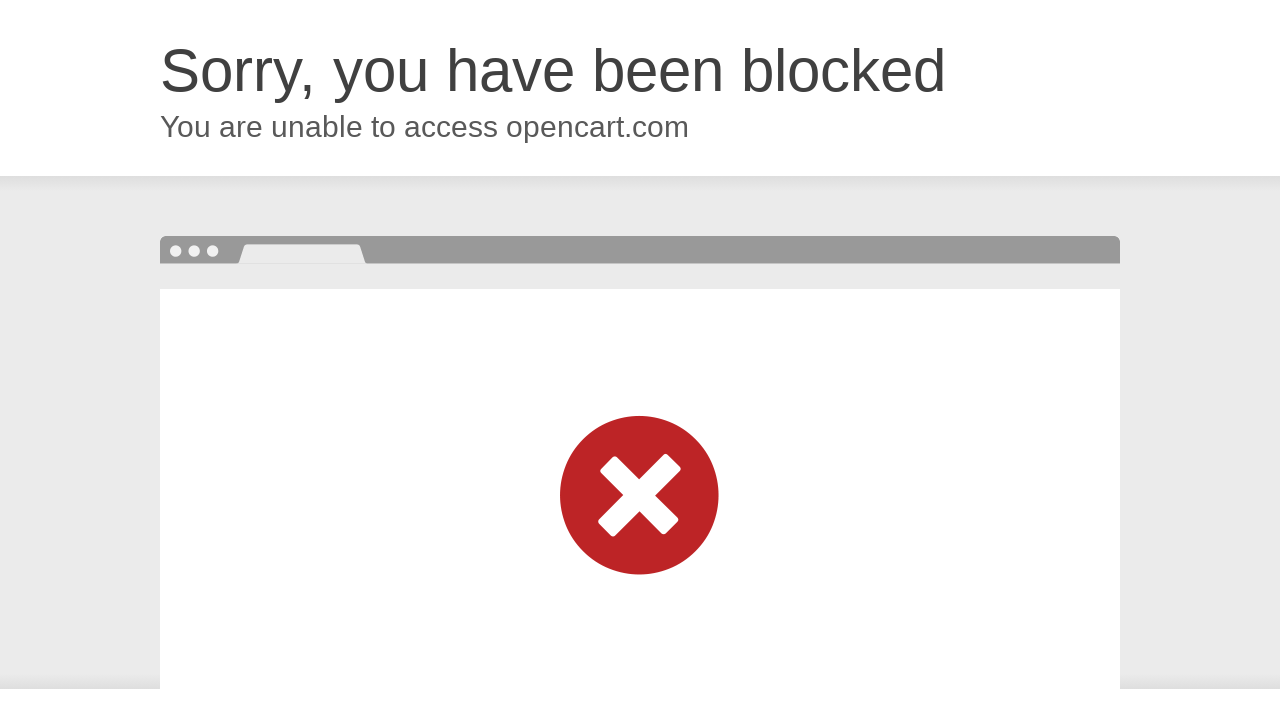

Navigated back to previous page using browser back button
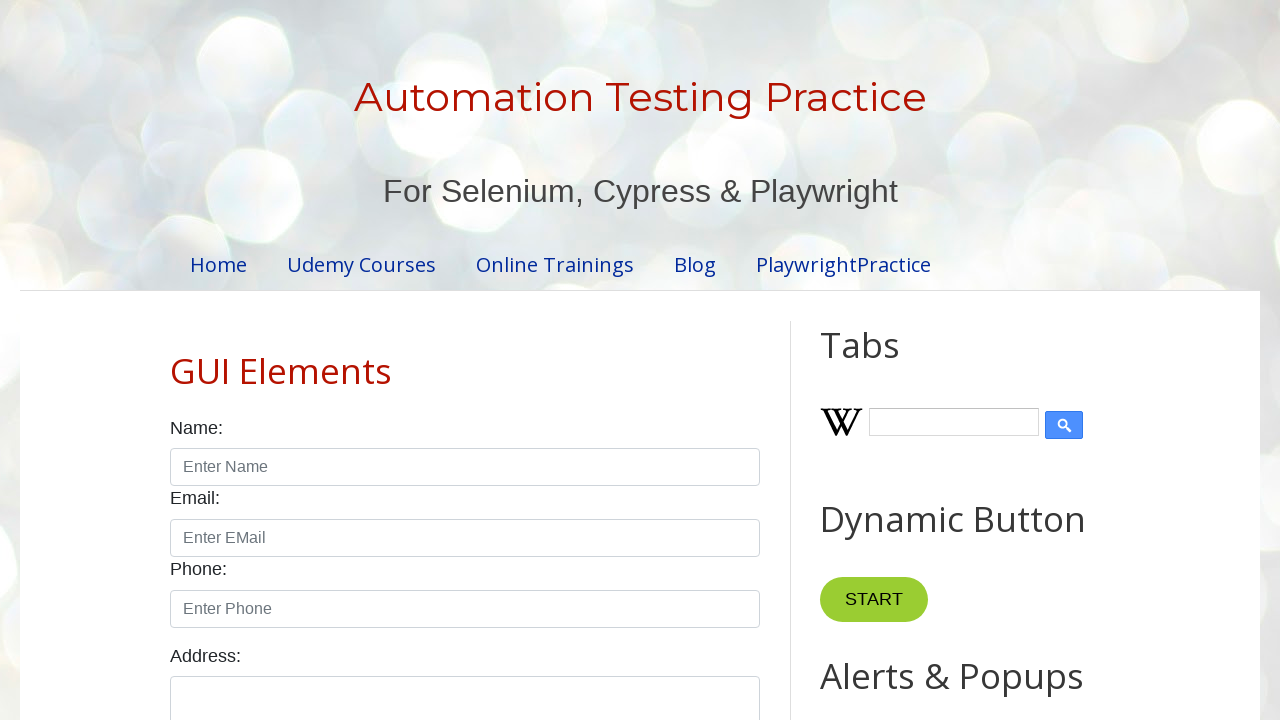

Navigated forward using browser forward button
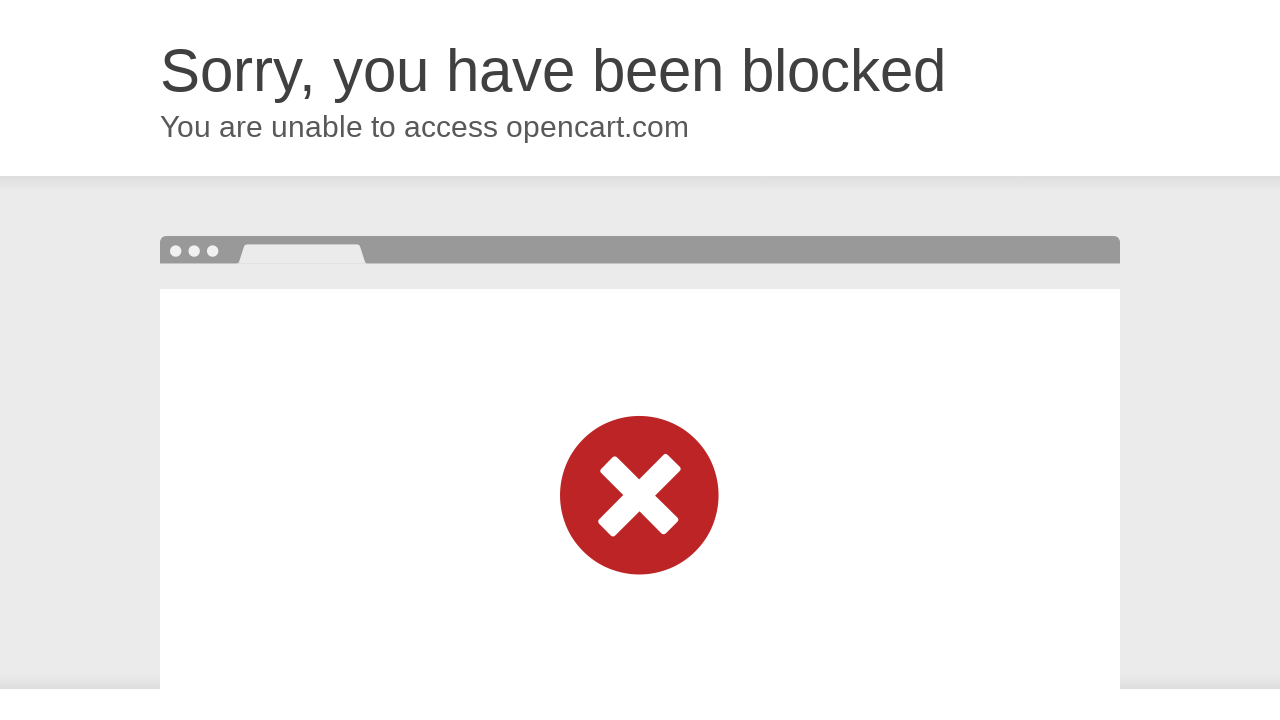

Refreshed the current page
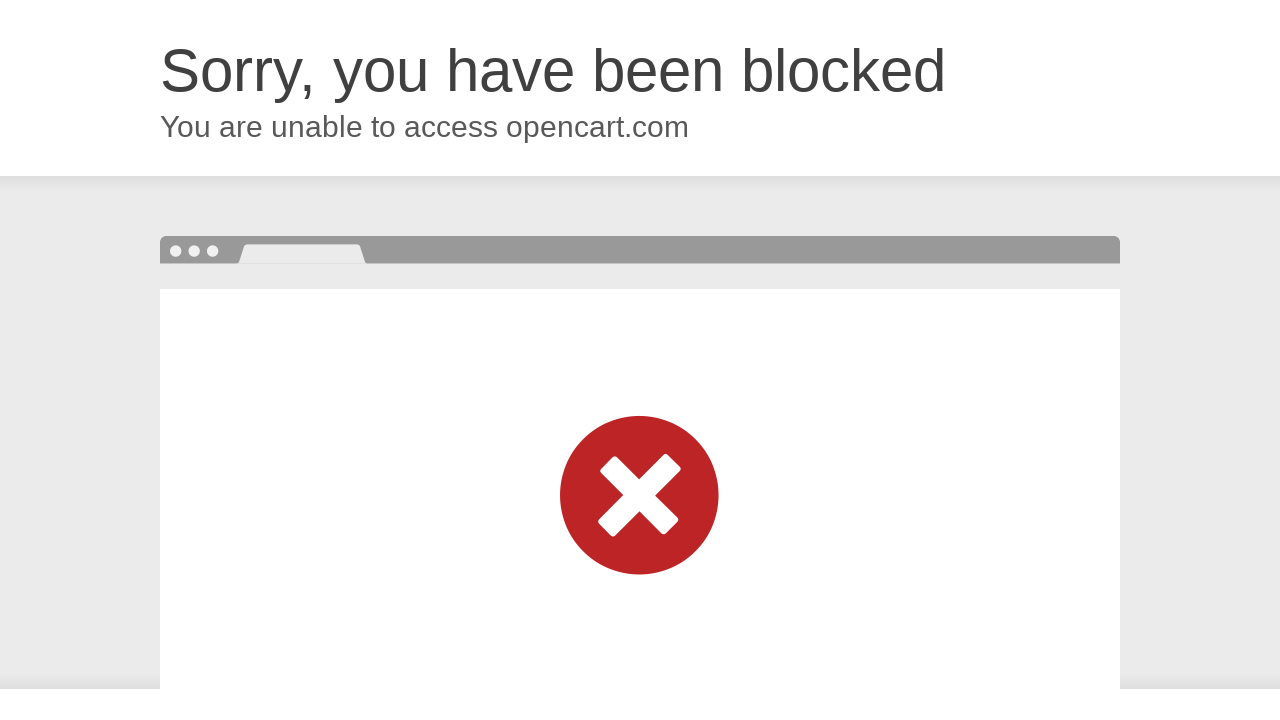

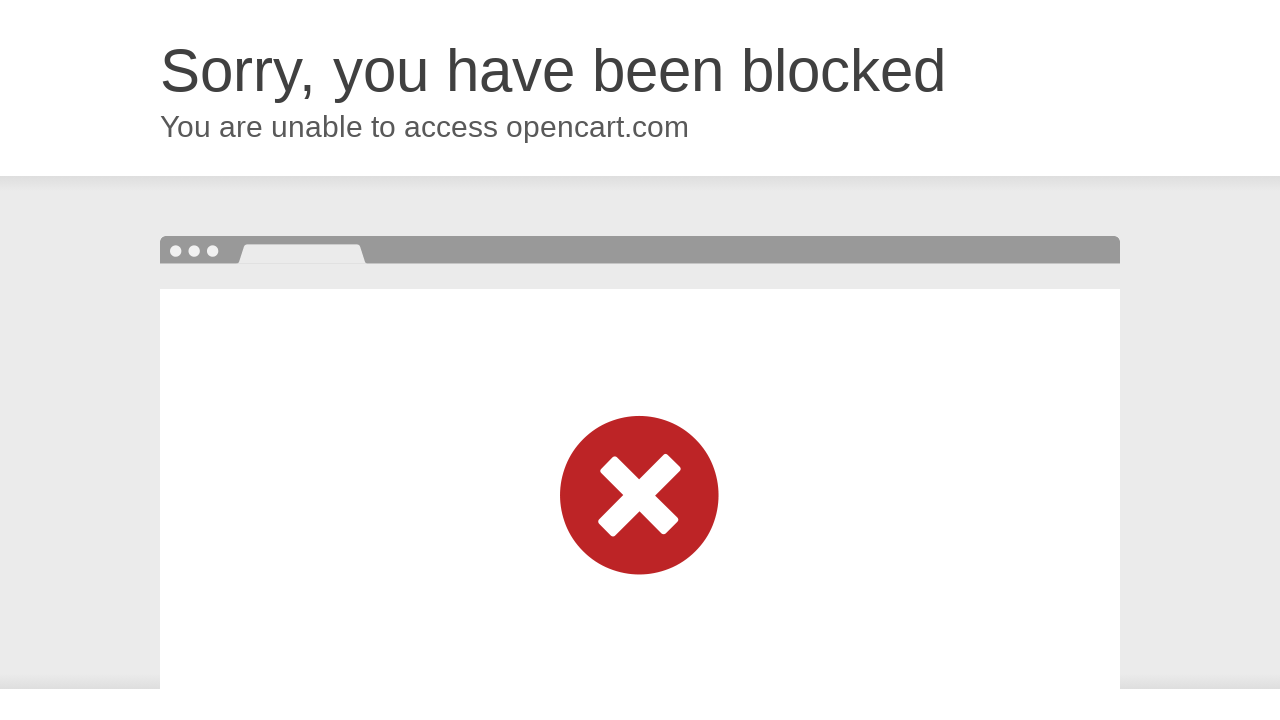